Tests dynamic controls page by clicking the Enable button and then typing into the text input field once it becomes clickable

Starting URL: https://the-internet.herokuapp.com/dynamic_controls

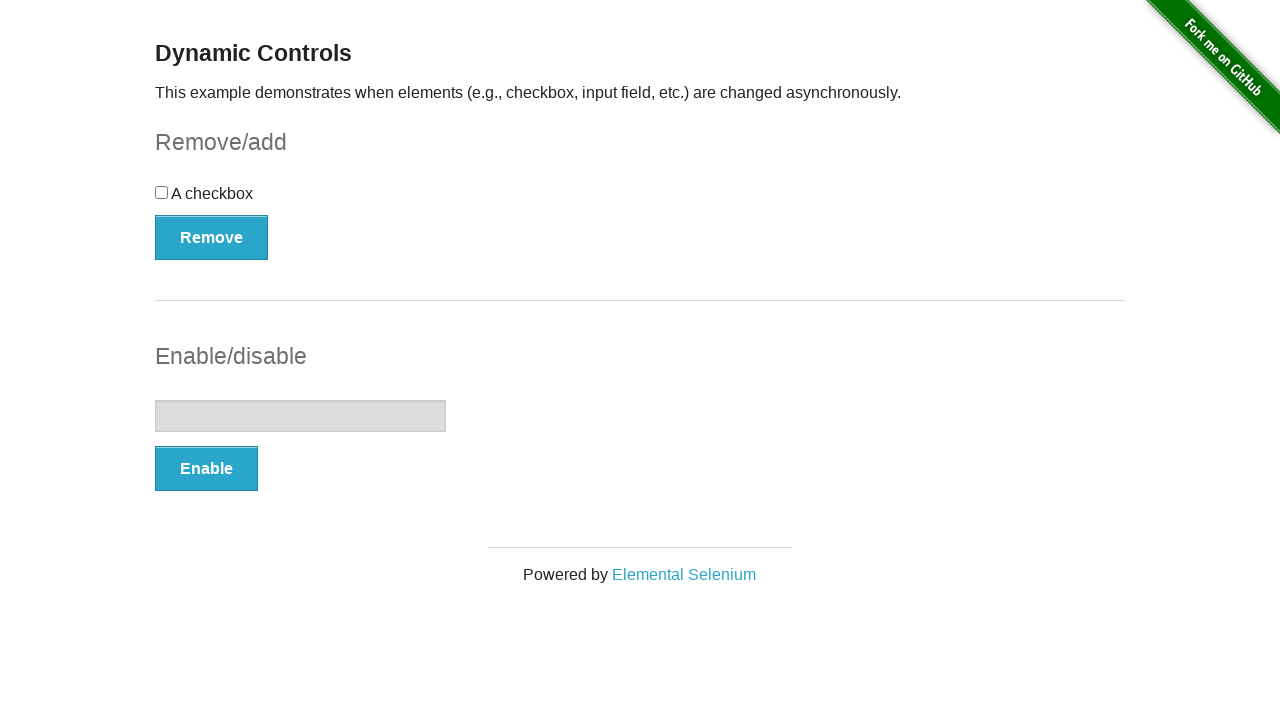

Clicked the Enable button at (206, 469) on xpath=//button[.='Enable']
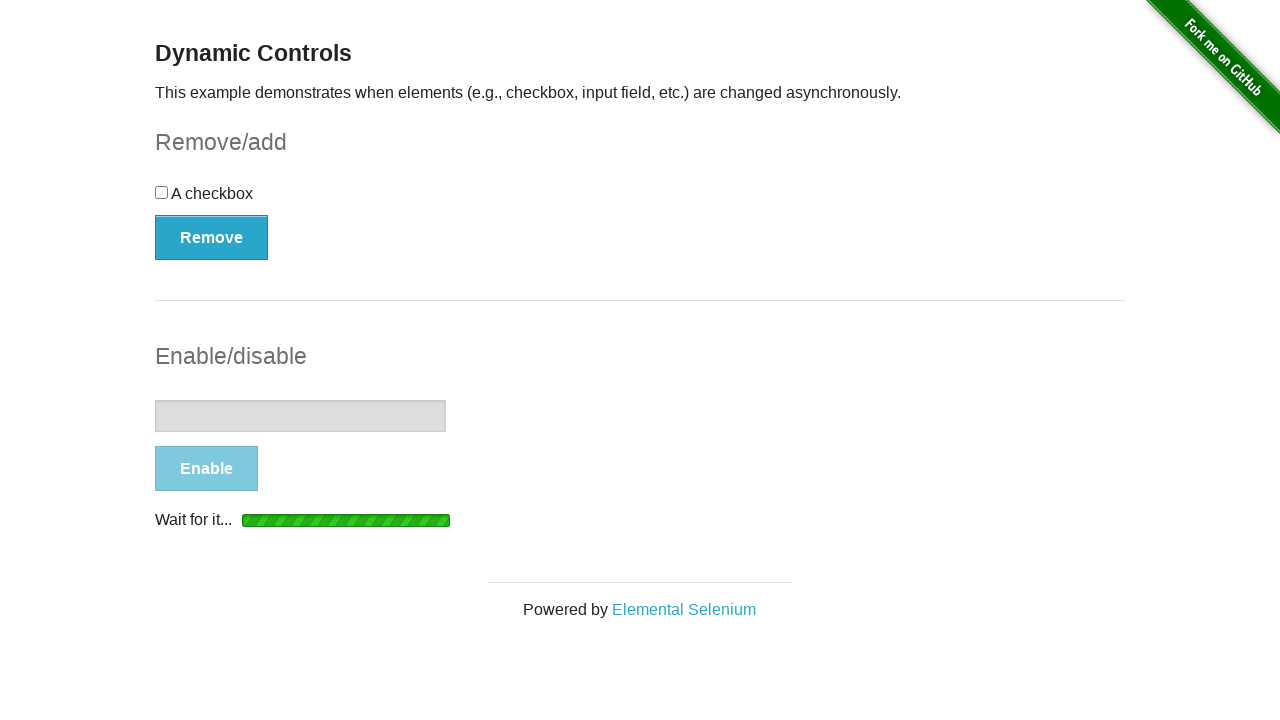

Waited for text input field to become visible
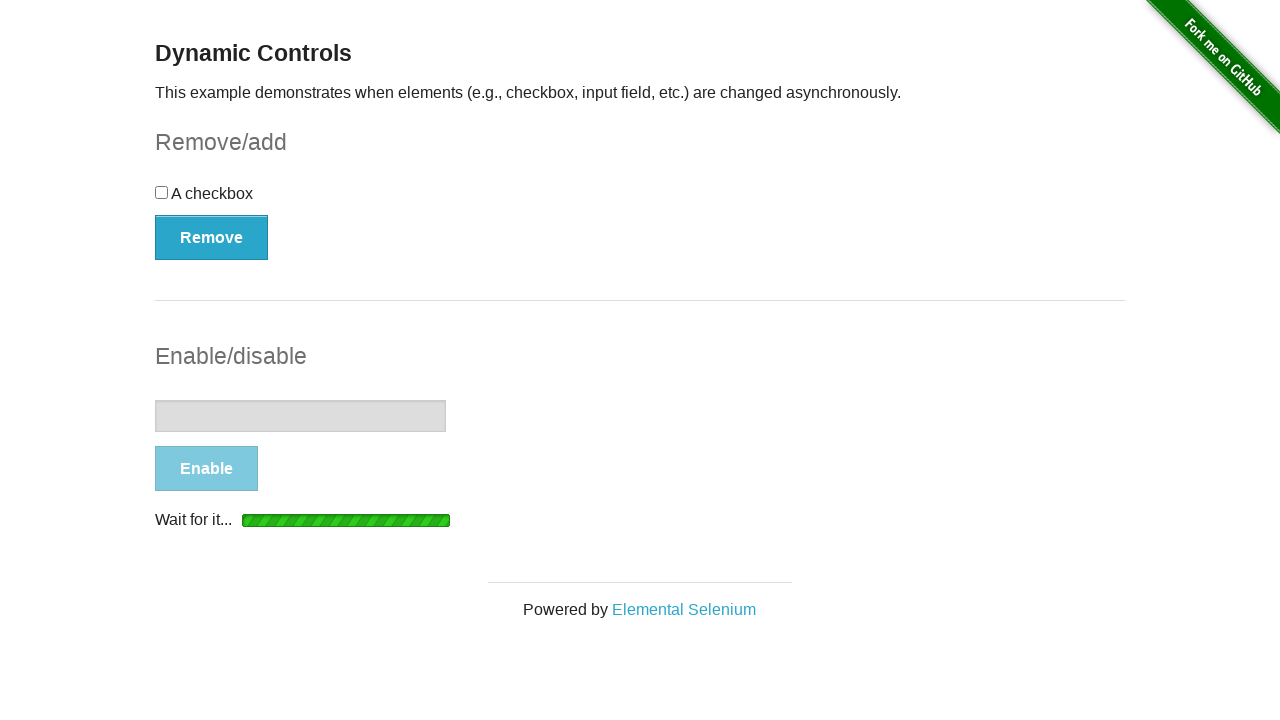

Confirmed text input field is visible and ready
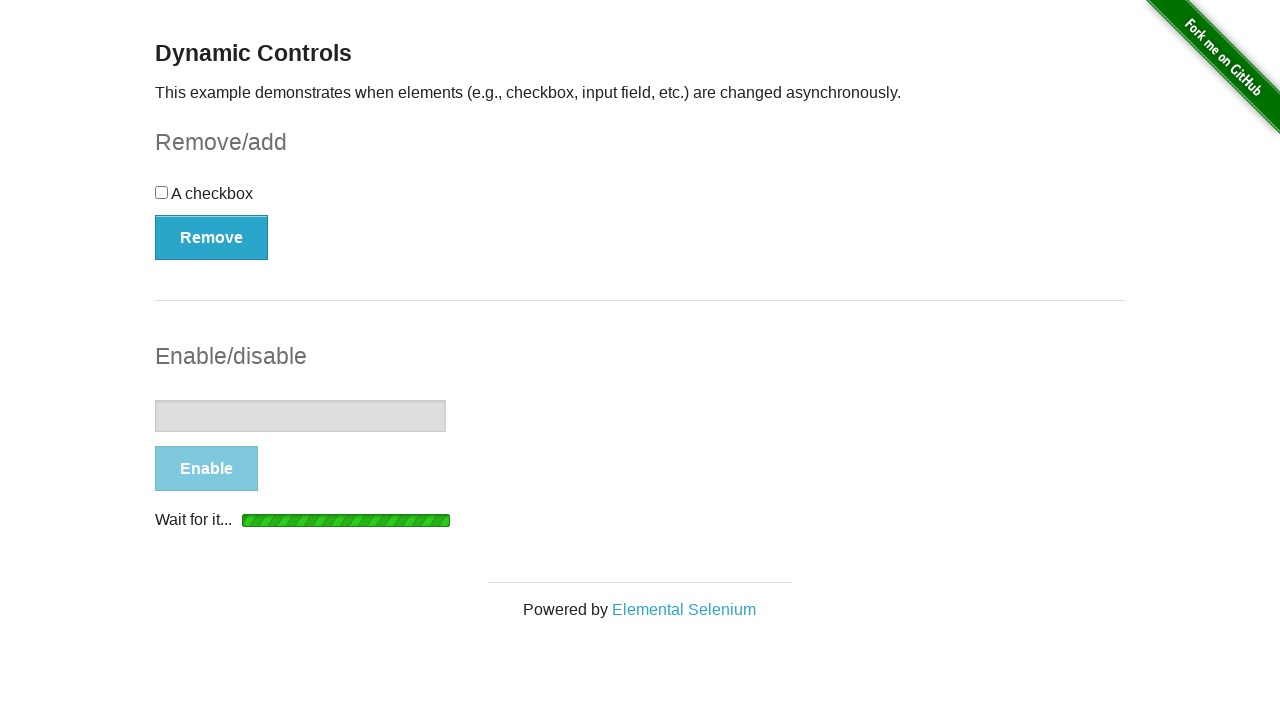

Typed 'sample test input text' into the enabled input field on input[type='text']
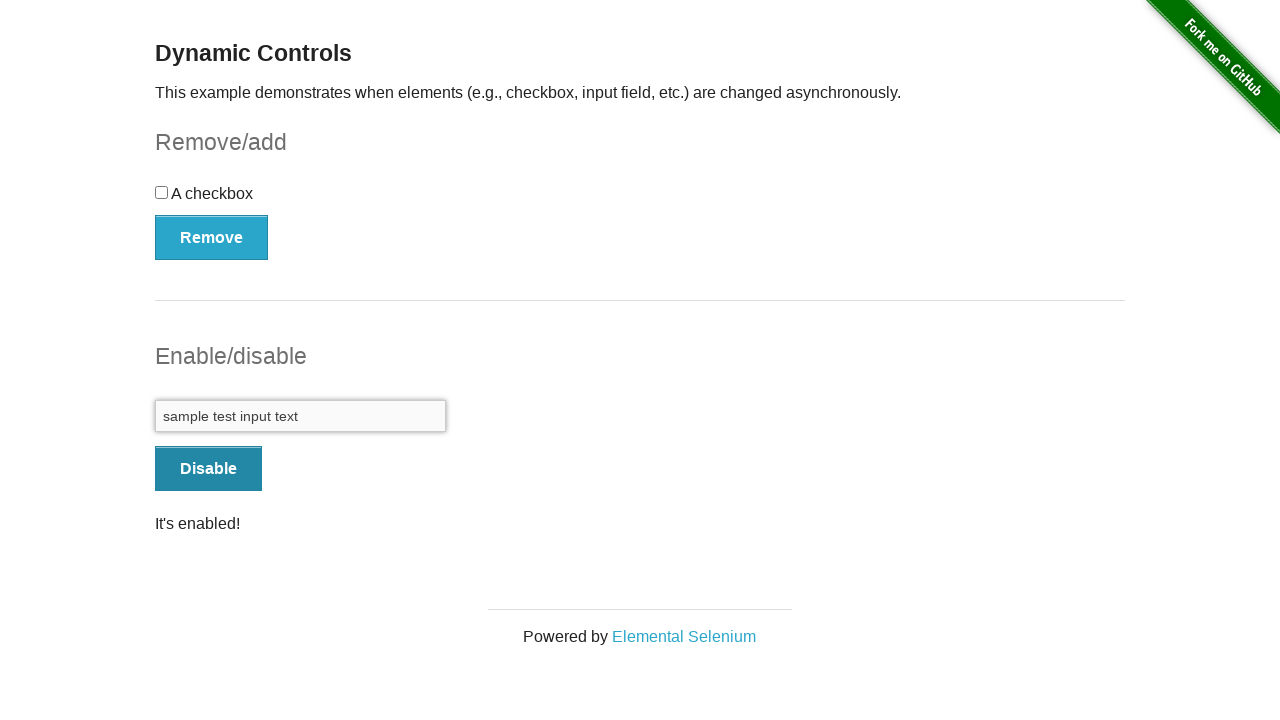

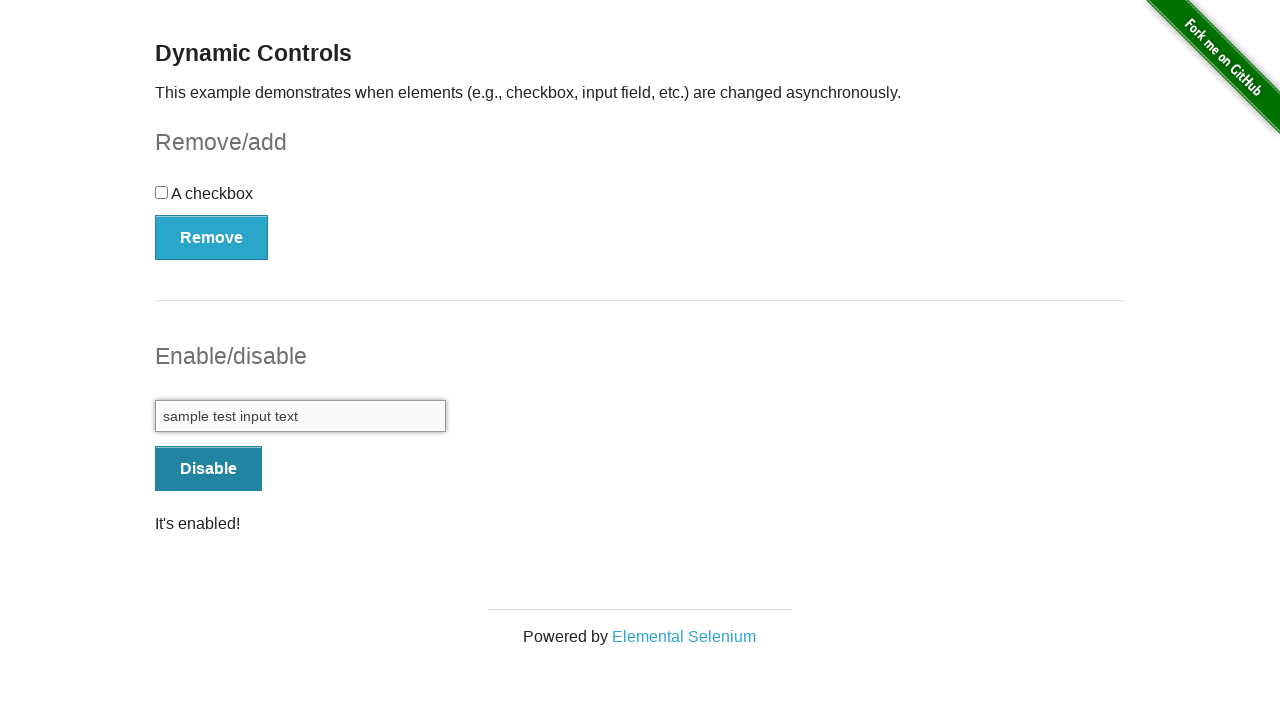